Tests reusing locators by filling in email and password fields in the "Using the Grid" form and clicking sign in

Starting URL: https://pw-practice-app.web.app/

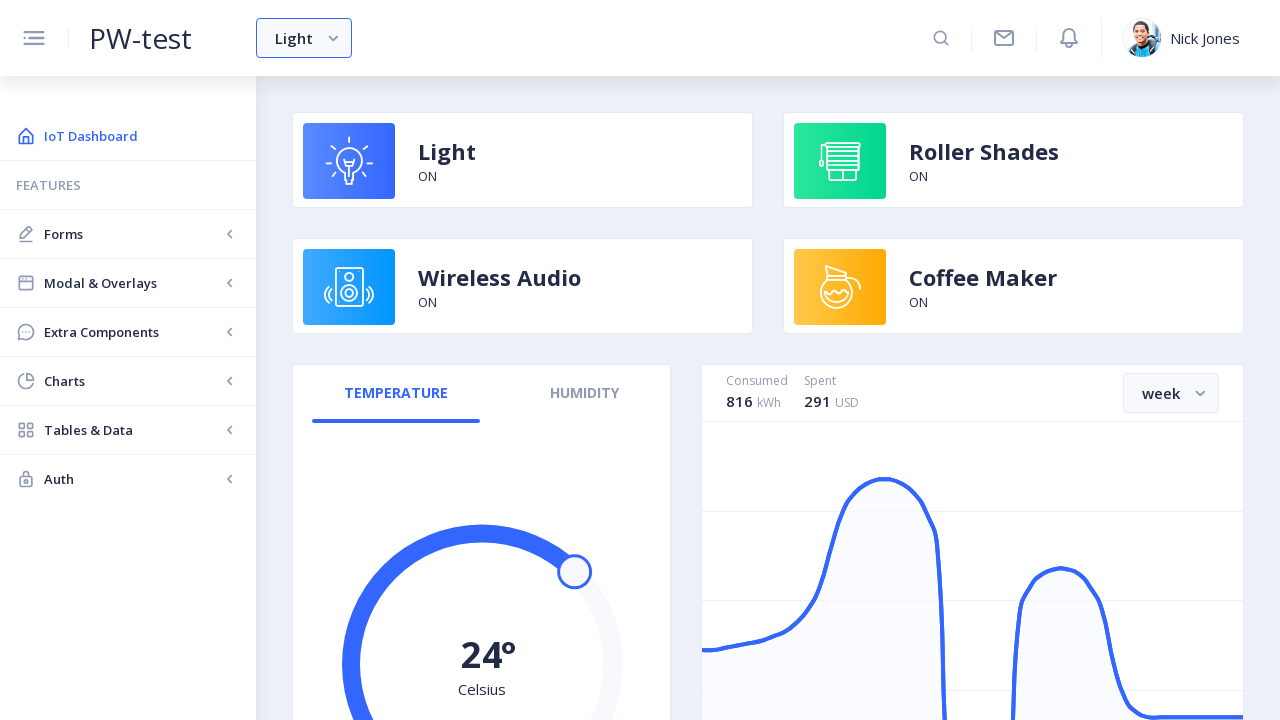

Clicked on Forms link at (128, 234) on internal:role=link[name="Forms"i]
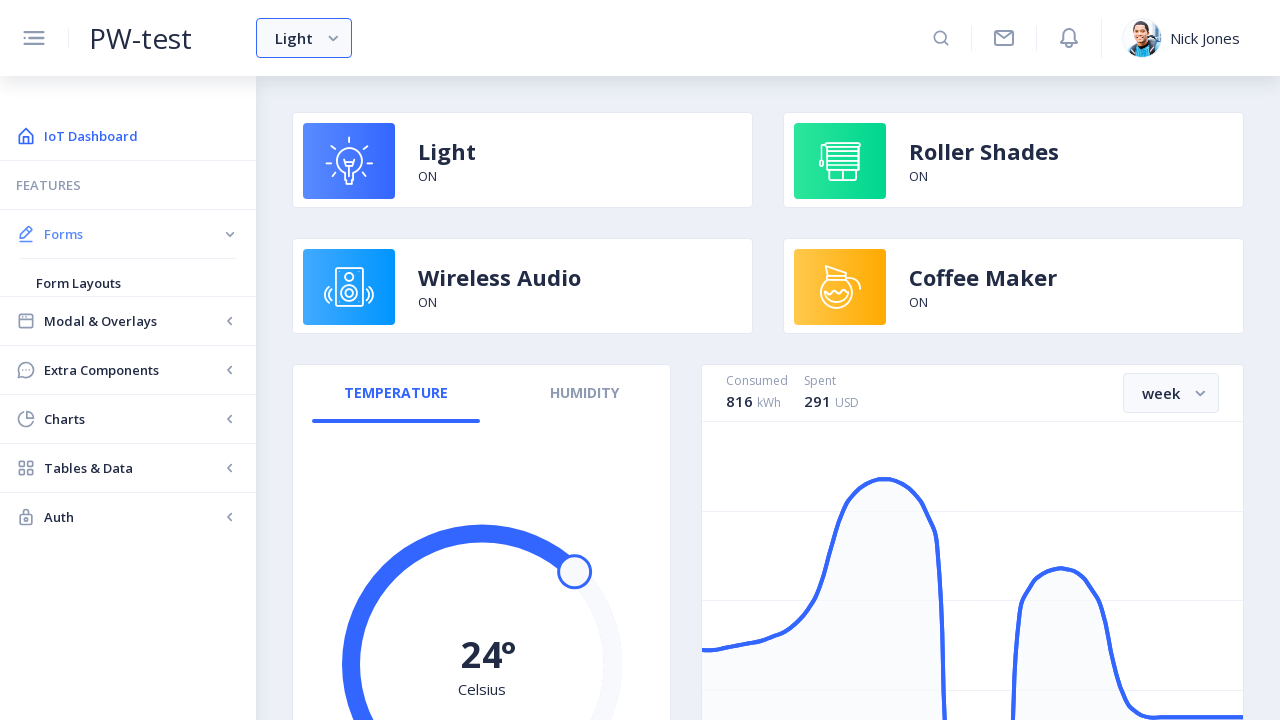

Clicked on Form Layouts link at (128, 283) on internal:role=link[name="Form Layouts"i]
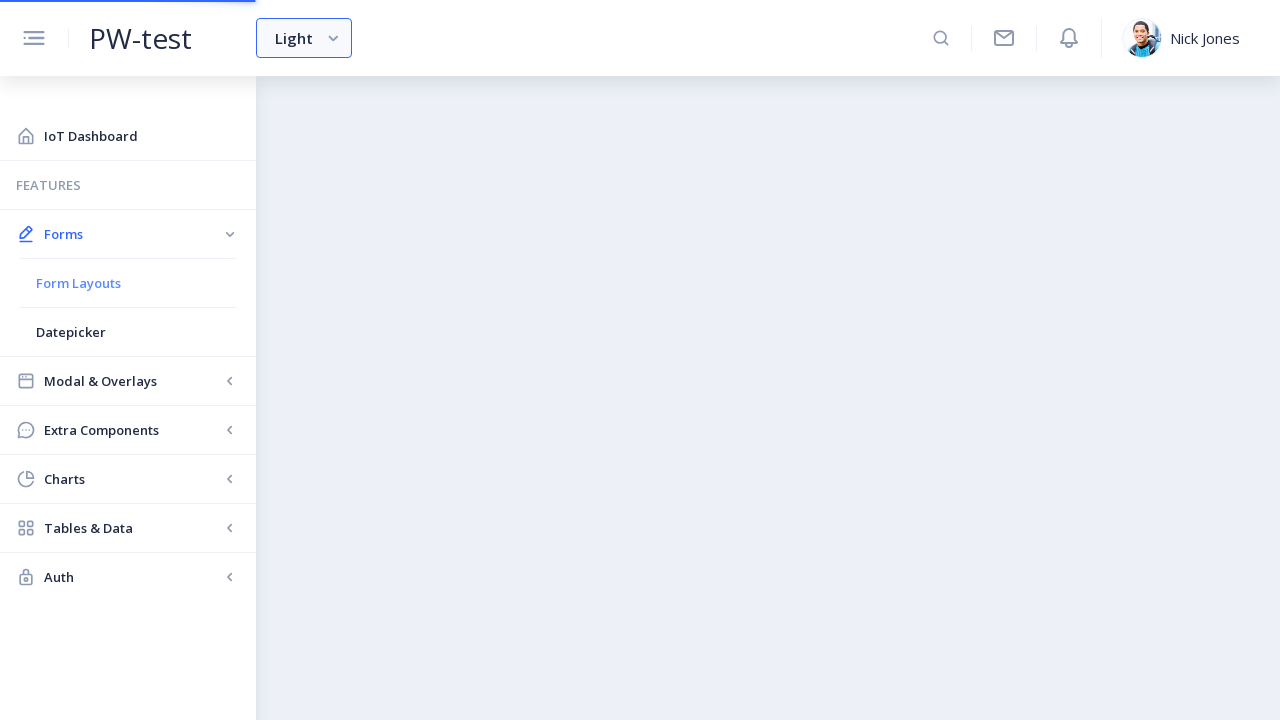

Located 'Using the Grid' form
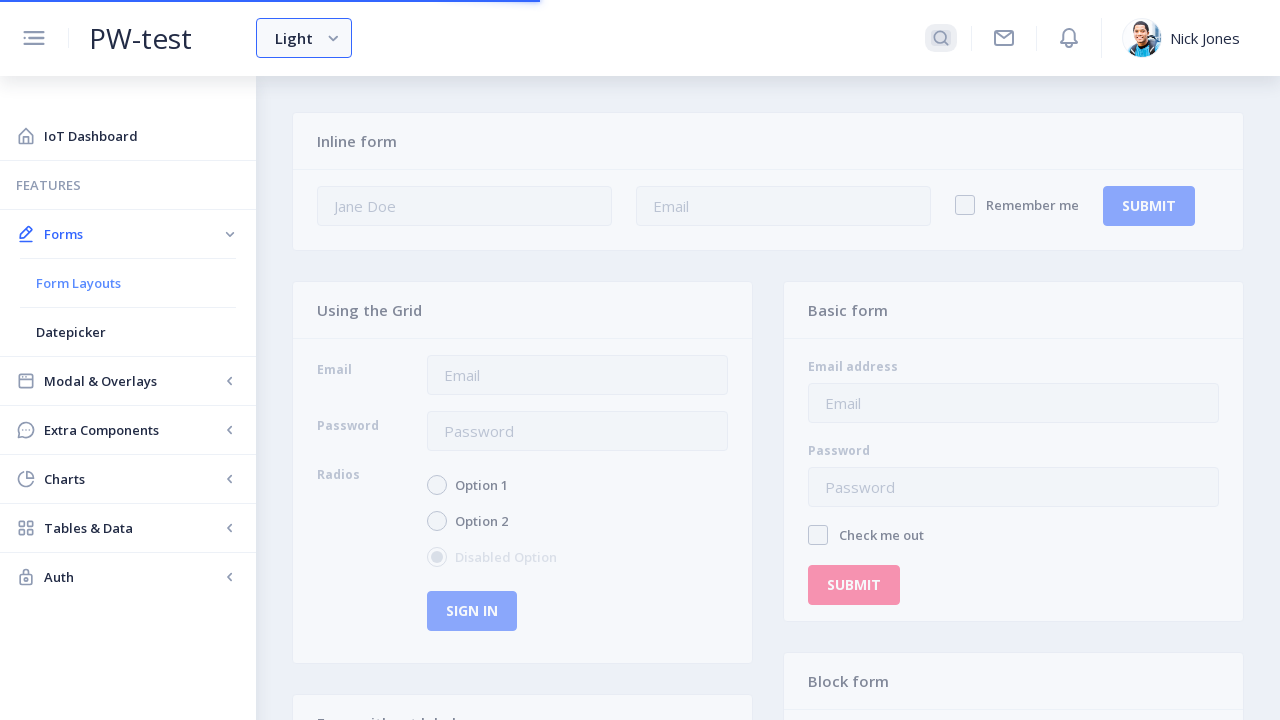

Filled email field with 'testuser@example.com' on nb-card >> internal:has-text="Using the Grid"i >> internal:role=textbox[name="Em
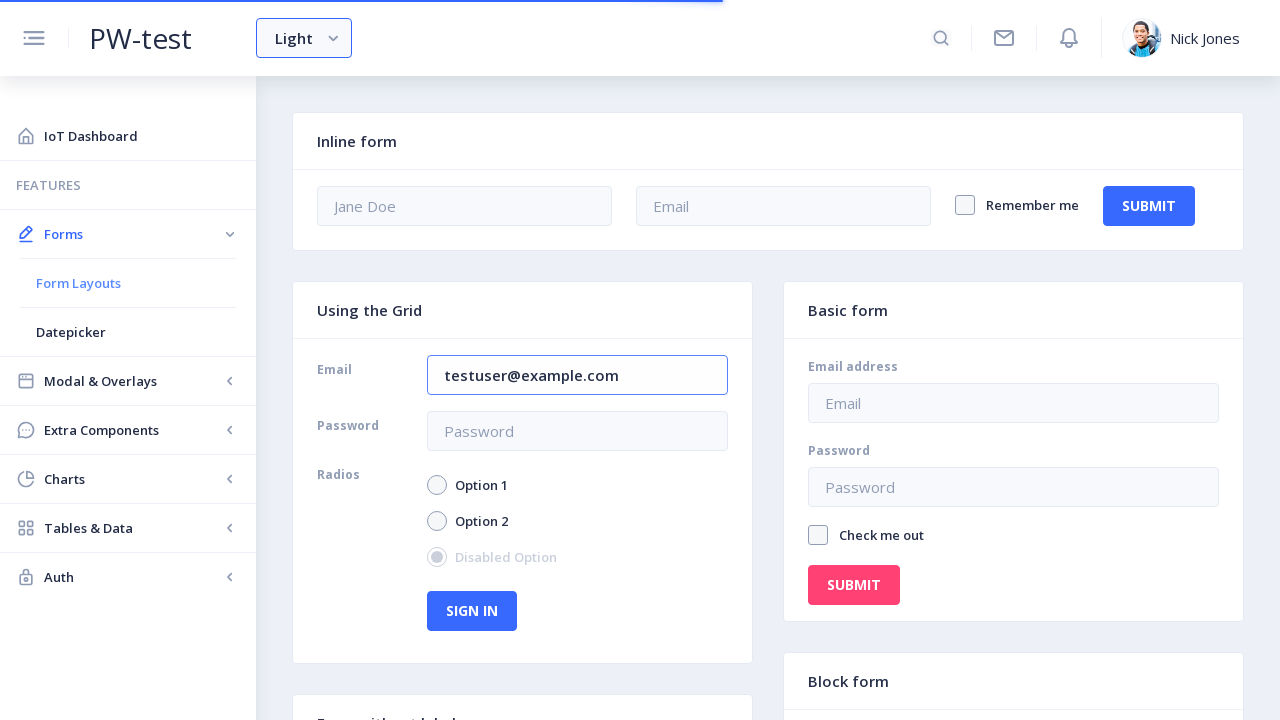

Filled password field with 'secretpass123' on nb-card >> internal:has-text="Using the Grid"i >> internal:role=textbox[name="Pa
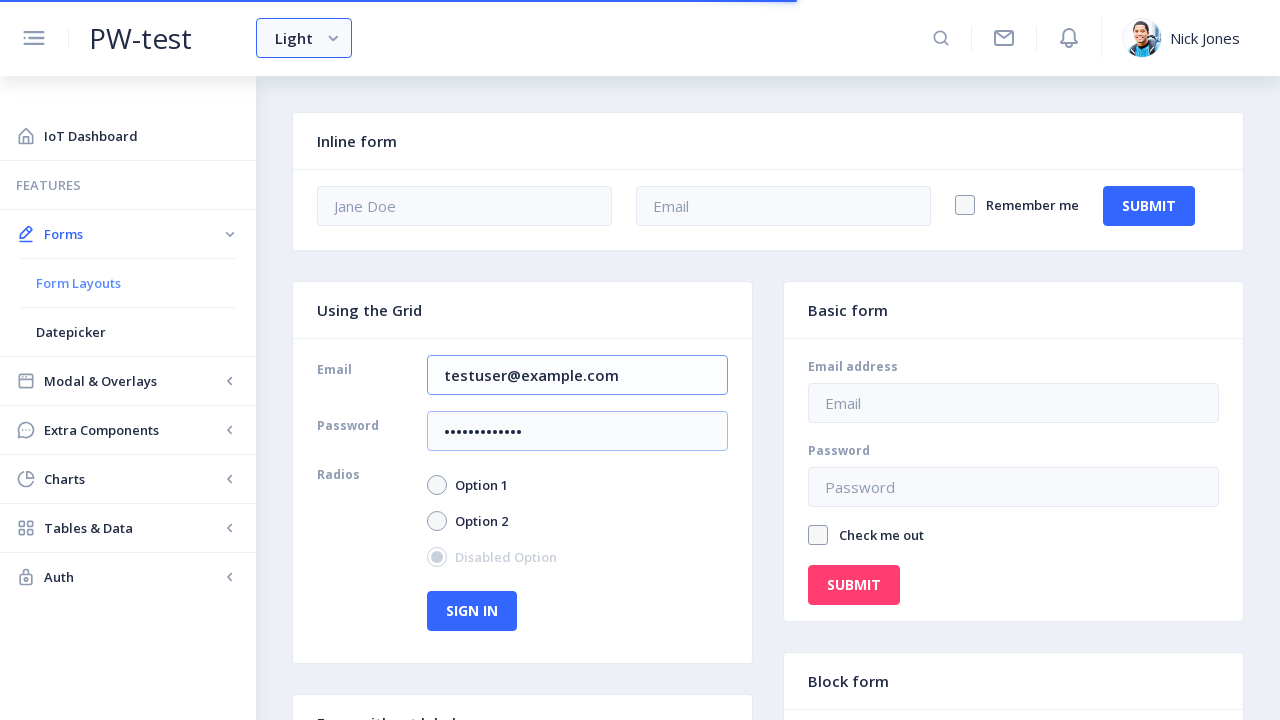

Clicked sign in button at (472, 611) on nb-card >> internal:has-text="Using the Grid"i >> internal:role=button
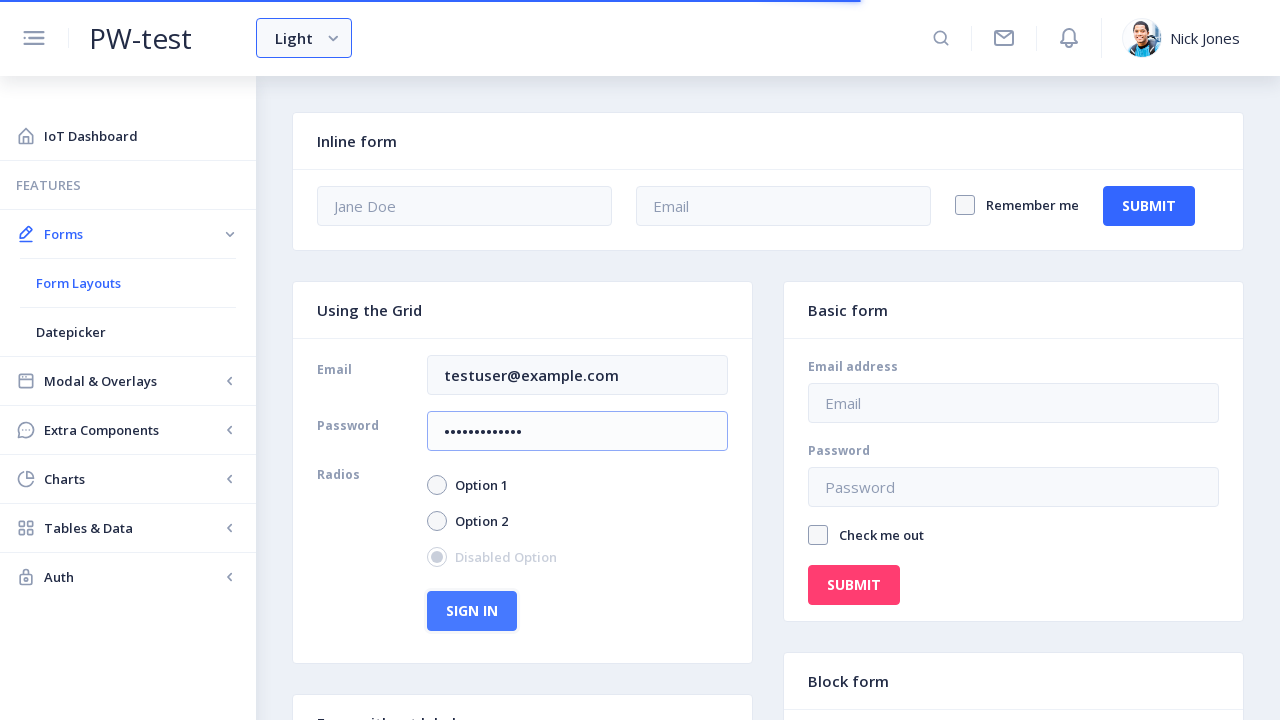

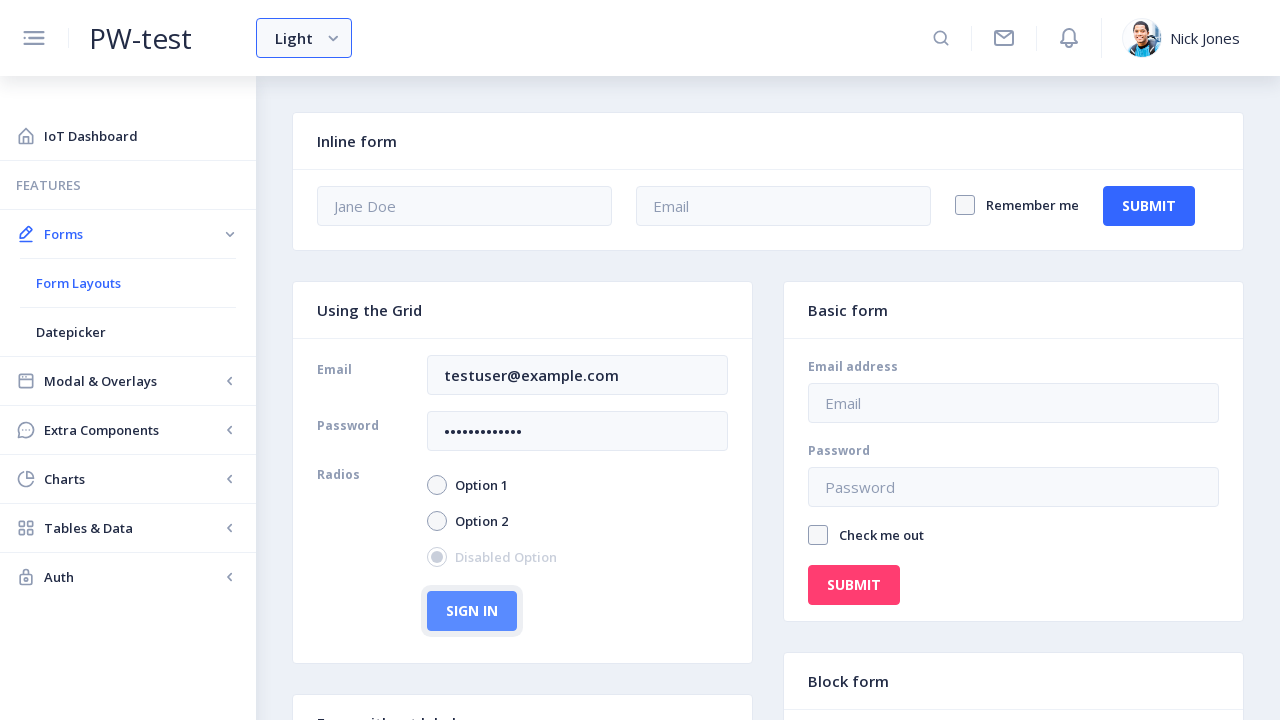